Tests JavaScript alert handling by interacting with three types of JS dialogs: a simple alert (accept), a confirm dialog (dismiss), and a prompt dialog (enter text and accept). Verifies the result message after each interaction.

Starting URL: https://the-internet.herokuapp.com/

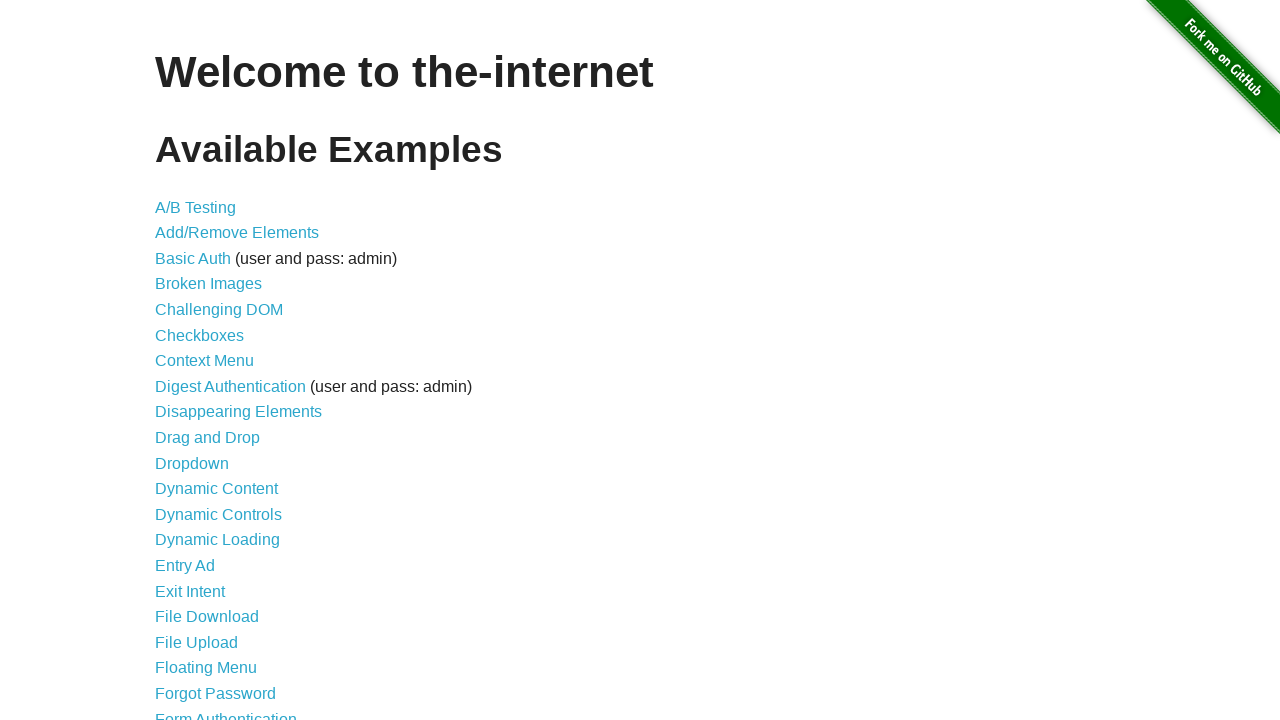

Clicked on JavaScript Alerts link at (214, 361) on xpath=//a[text()='JavaScript Alerts']
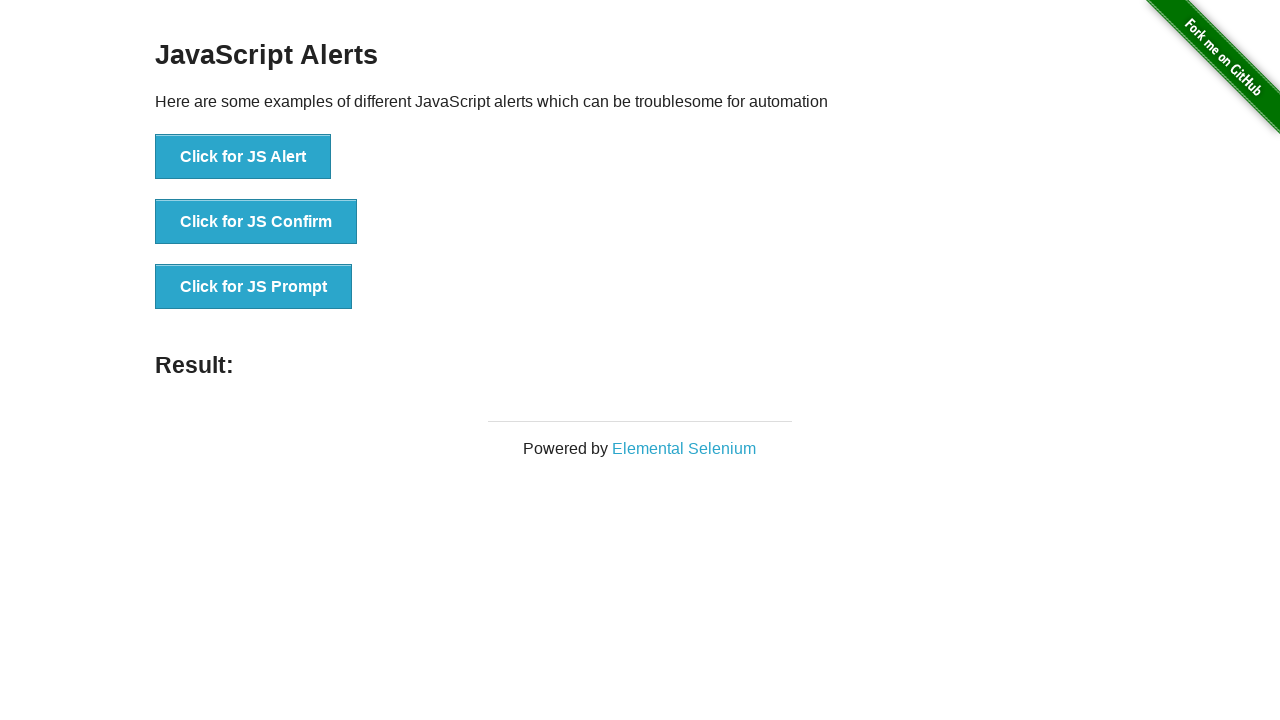

Clicked JS Alert button and accepted the alert dialog at (243, 157) on xpath=//button[text()='Click for JS Alert']
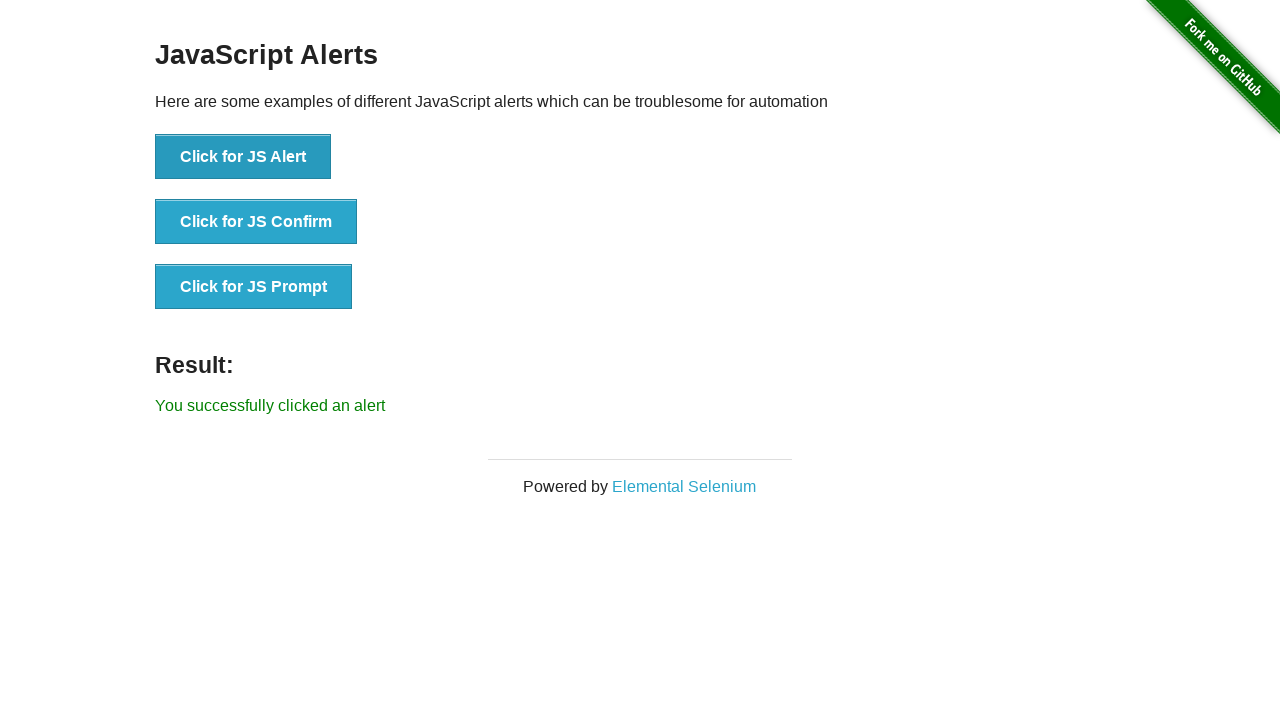

Result message appeared after accepting JS Alert
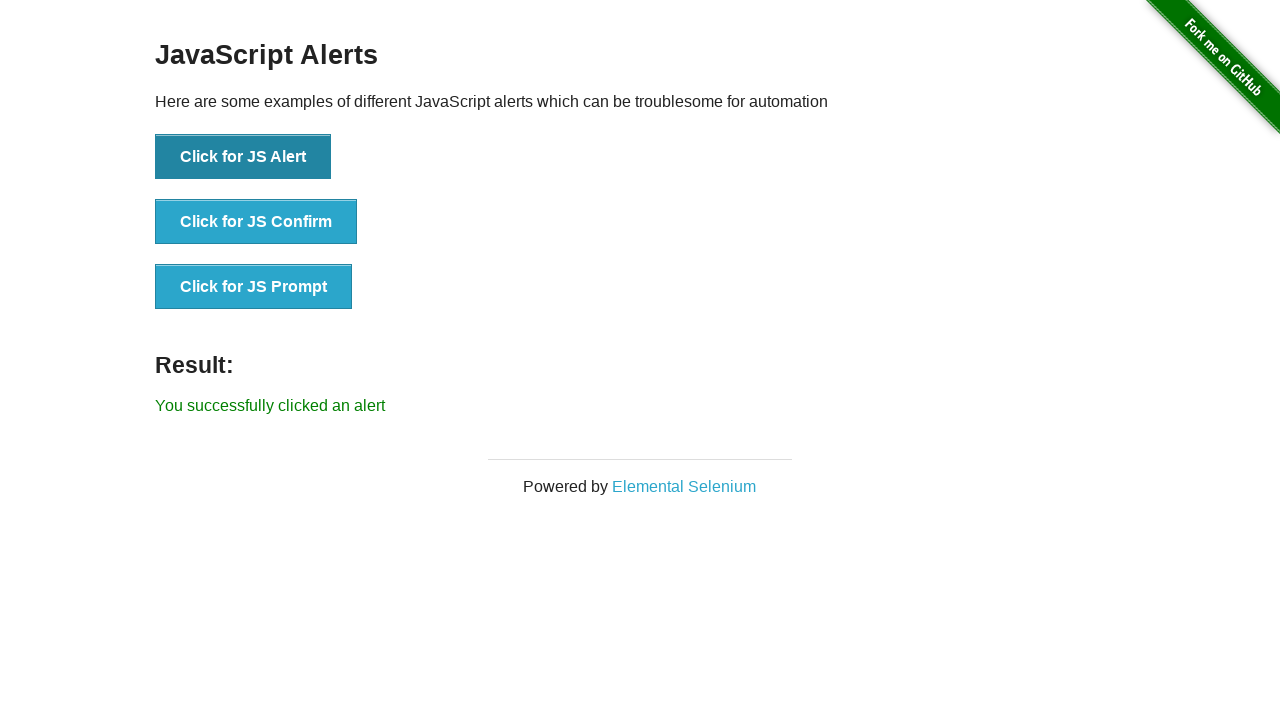

Clicked JS Confirm button and dismissed the confirm dialog at (256, 222) on xpath=//button[@onclick='jsConfirm()']
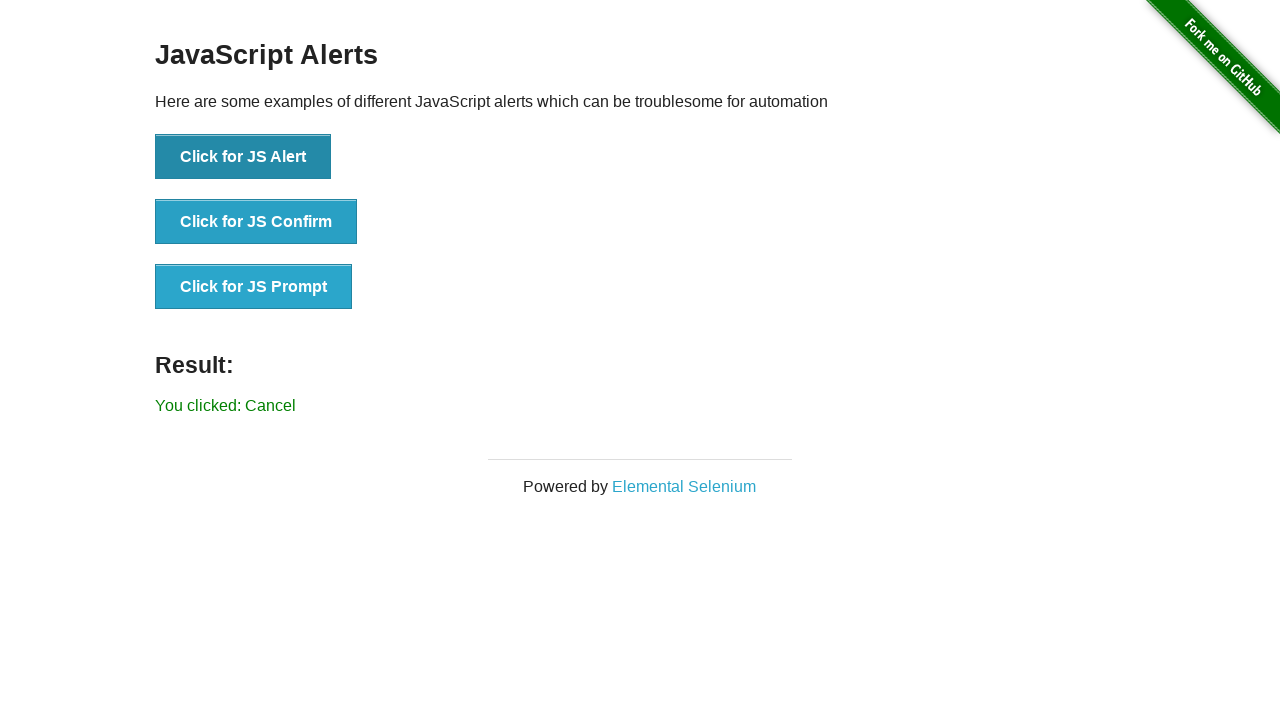

Result message appeared after dismissing JS Confirm
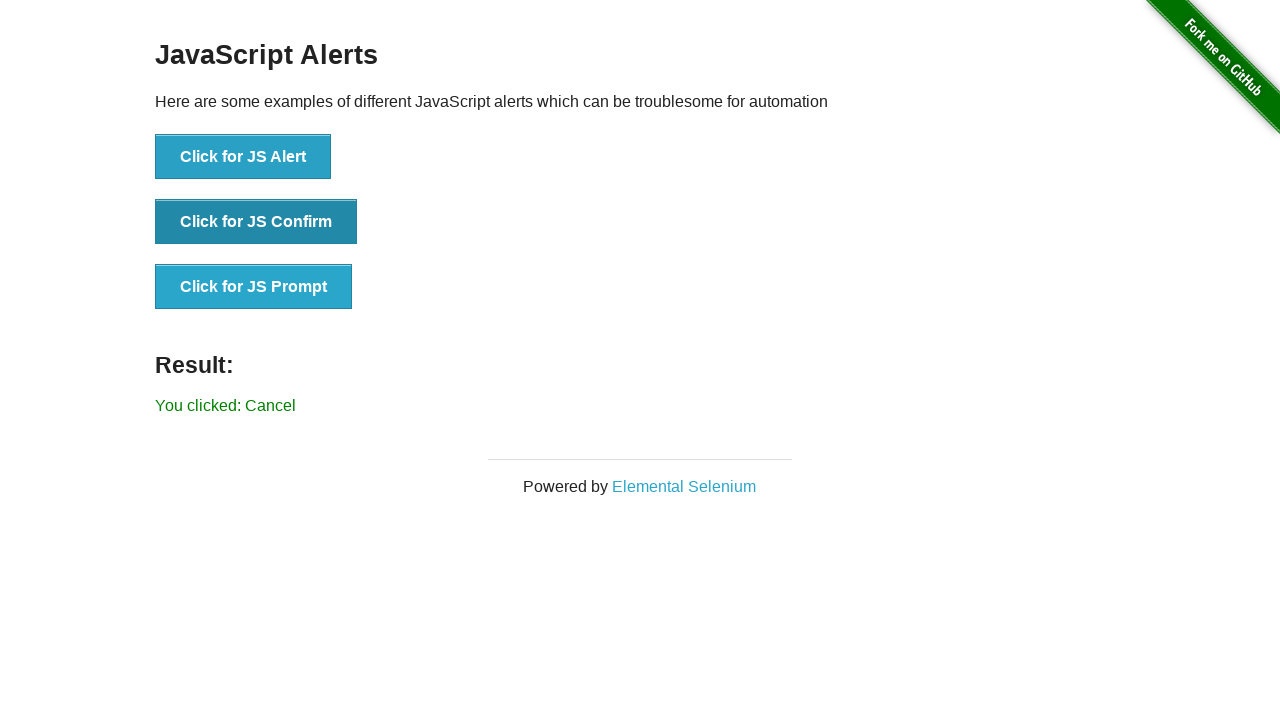

Clicked JS Prompt button and entered text 'I am a JS executor' in the prompt dialog at (254, 287) on xpath=//button[@onclick='jsPrompt()']
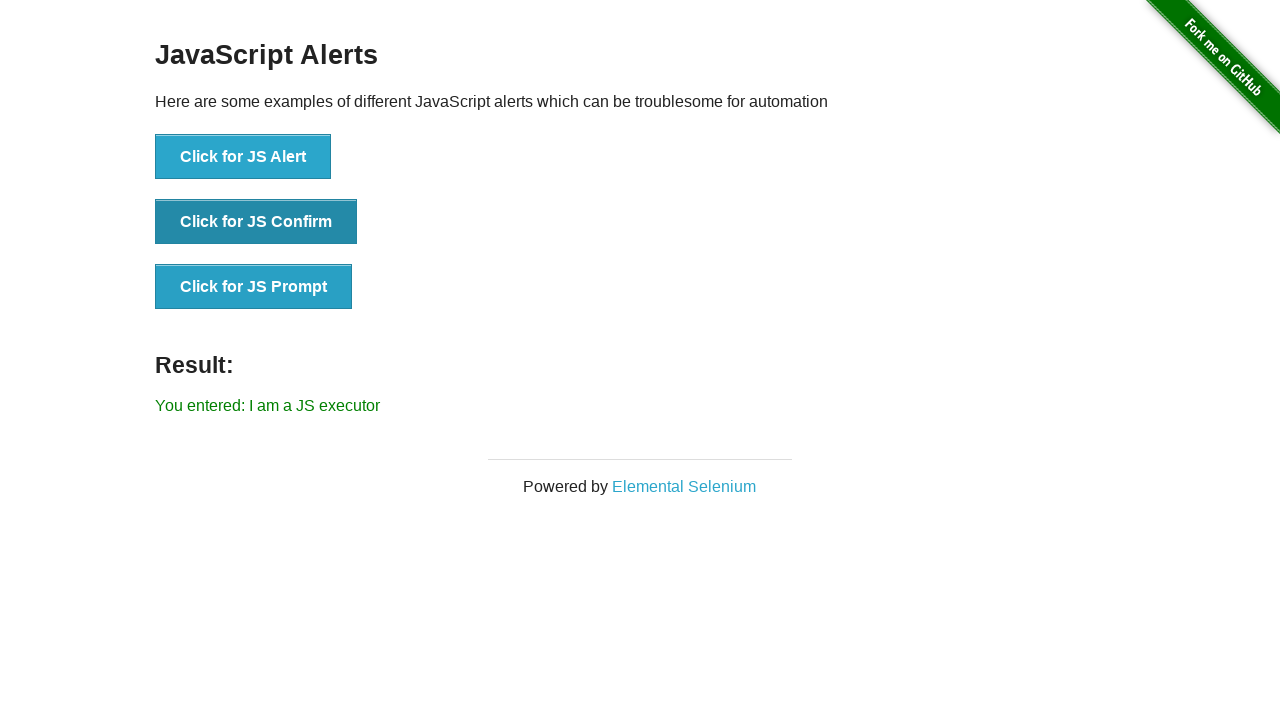

Result message appeared after accepting JS Prompt with text input
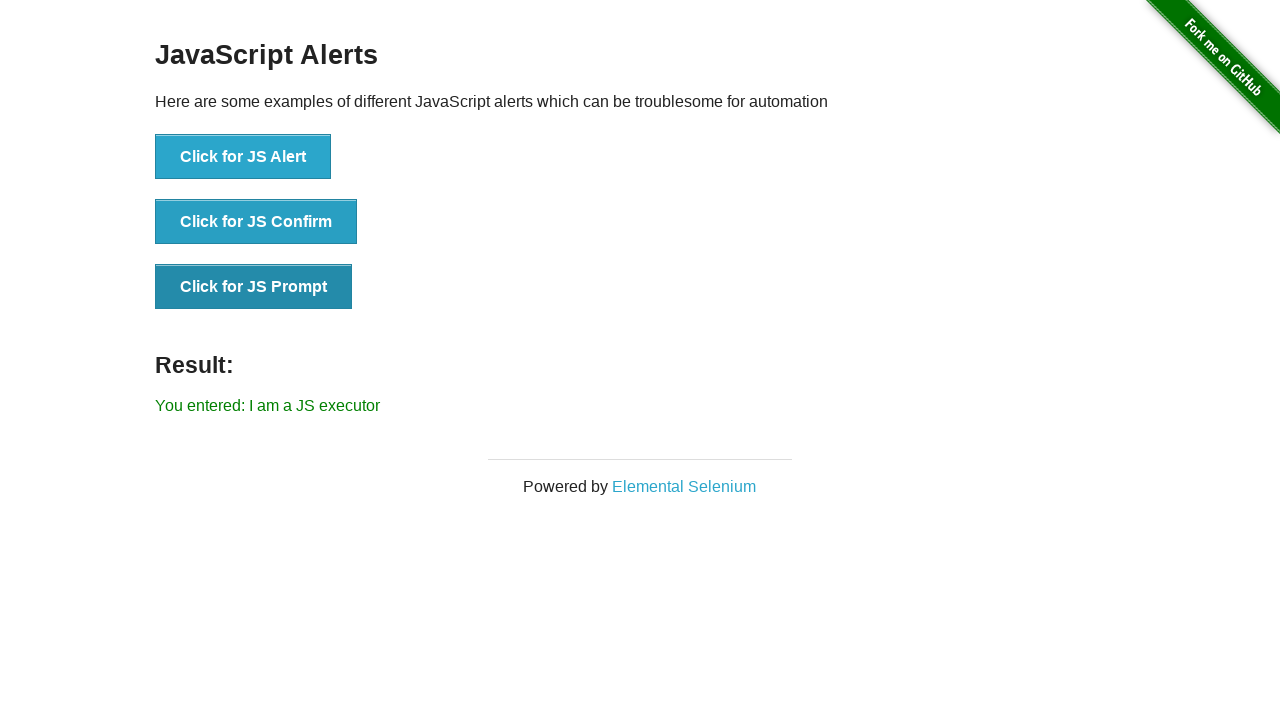

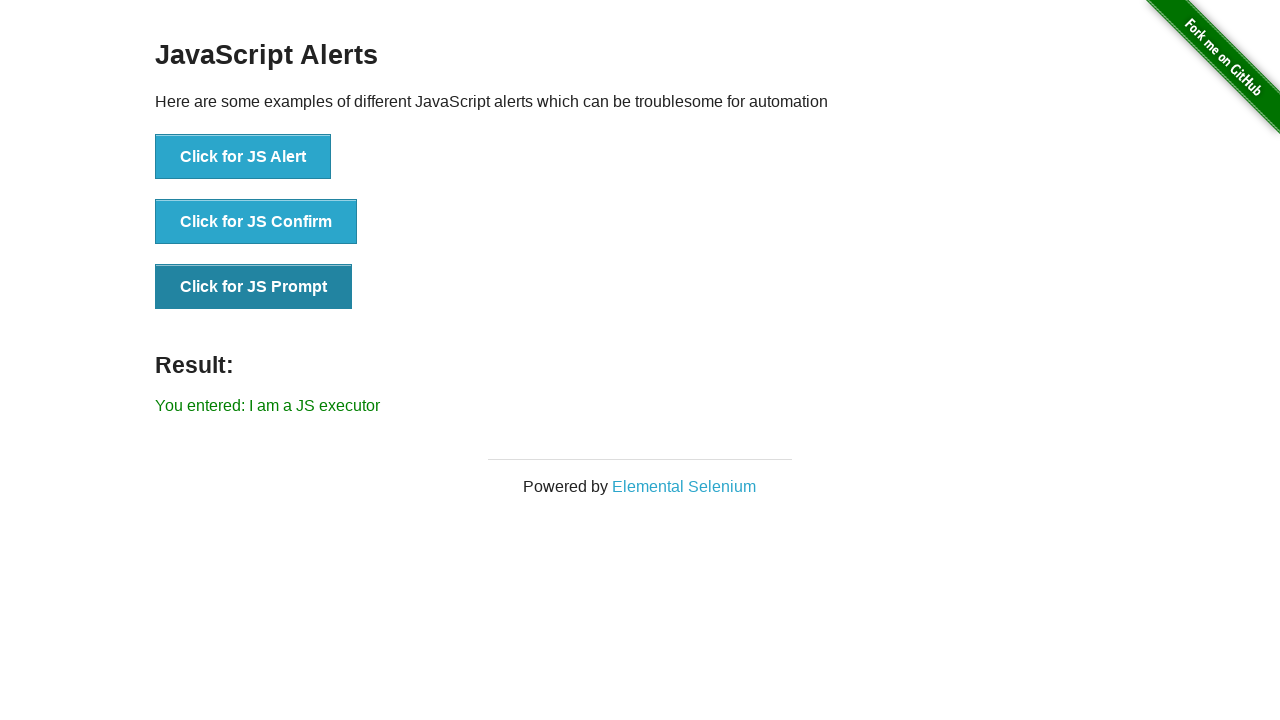